Tests different types of JavaScript alerts (simple alert, timer alert, and prompt alert) by triggering them and interacting with their buttons and text input

Starting URL: https://demoqa.com/alerts

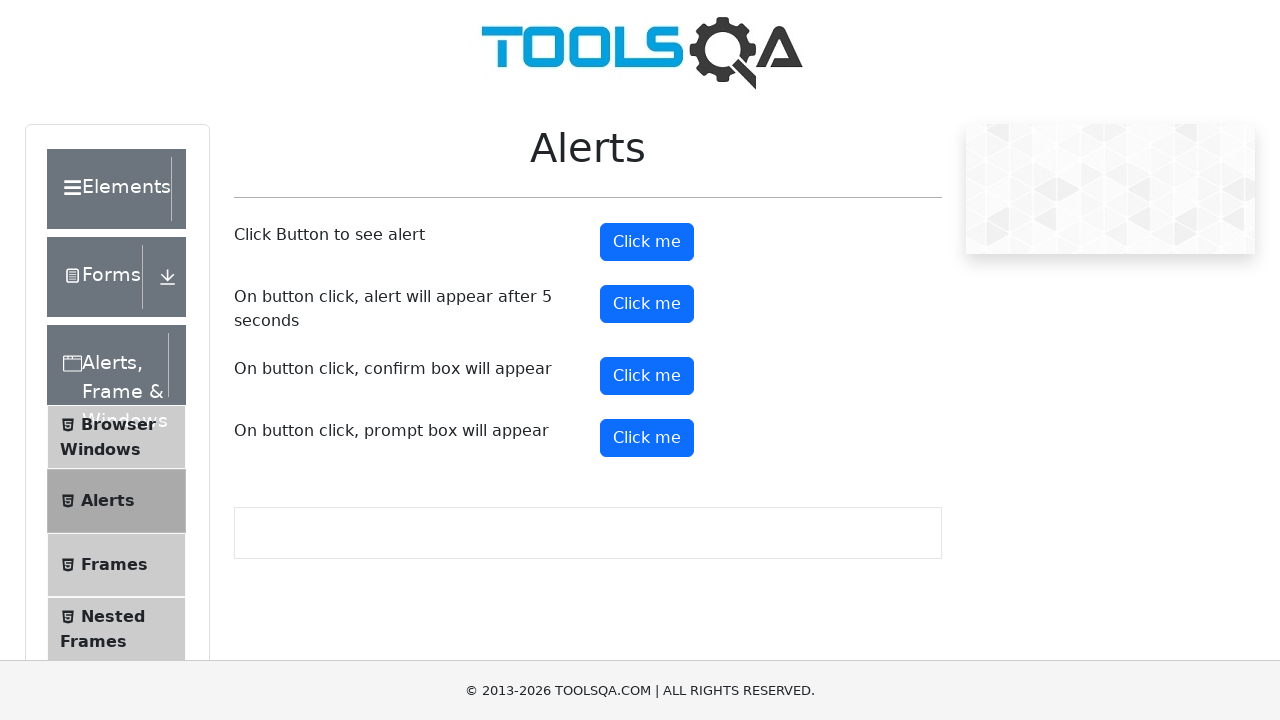

Scrolled simple alert button into view
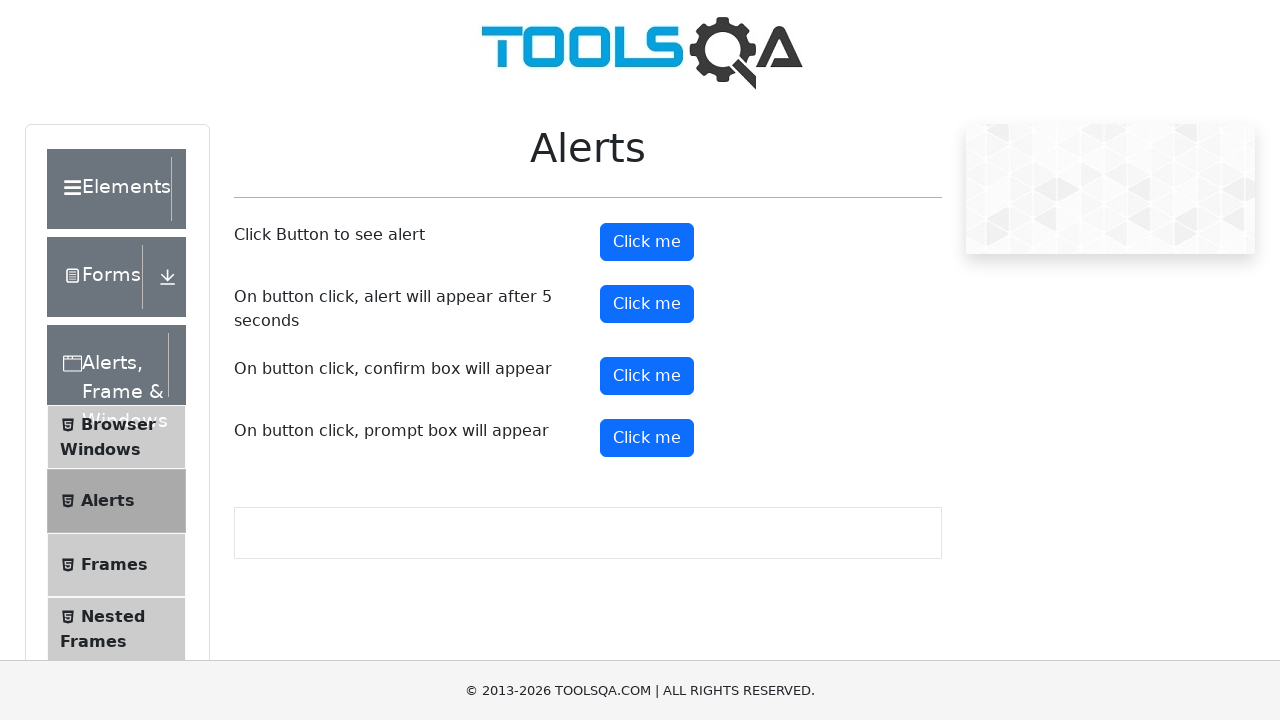

Clicked simple alert button at (647, 242) on #alertButton
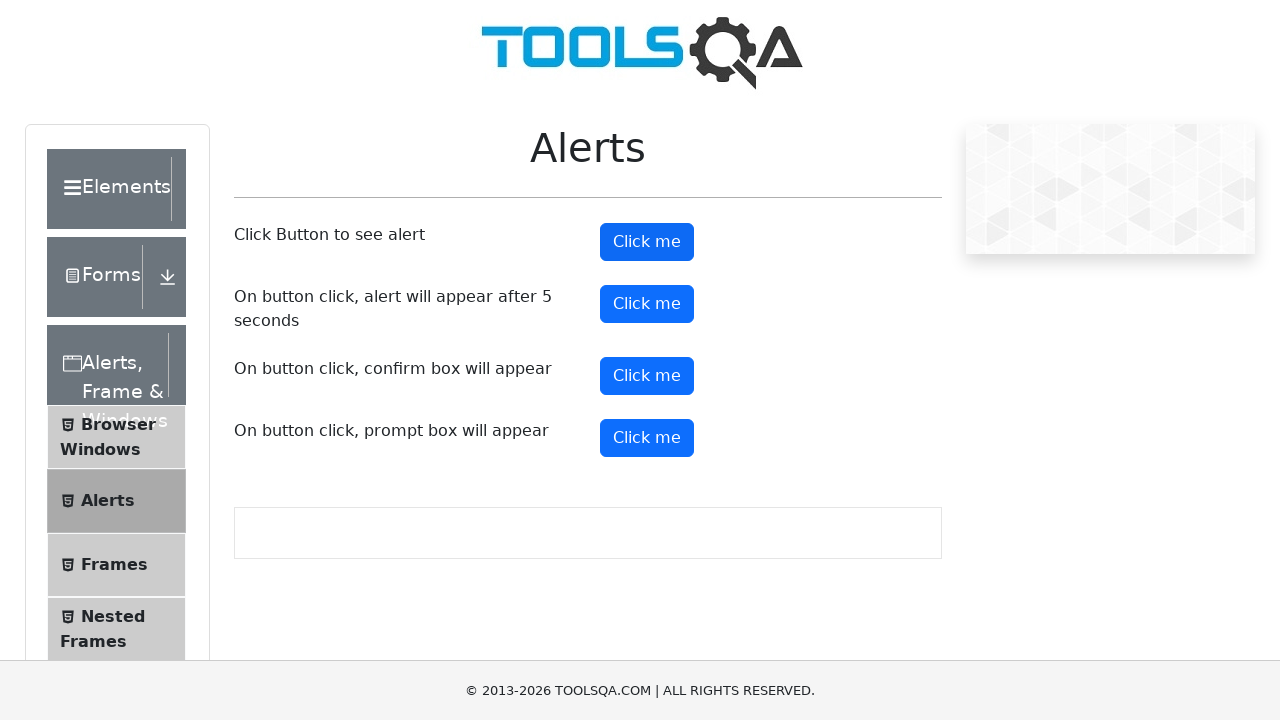

Set up handler to accept simple alert
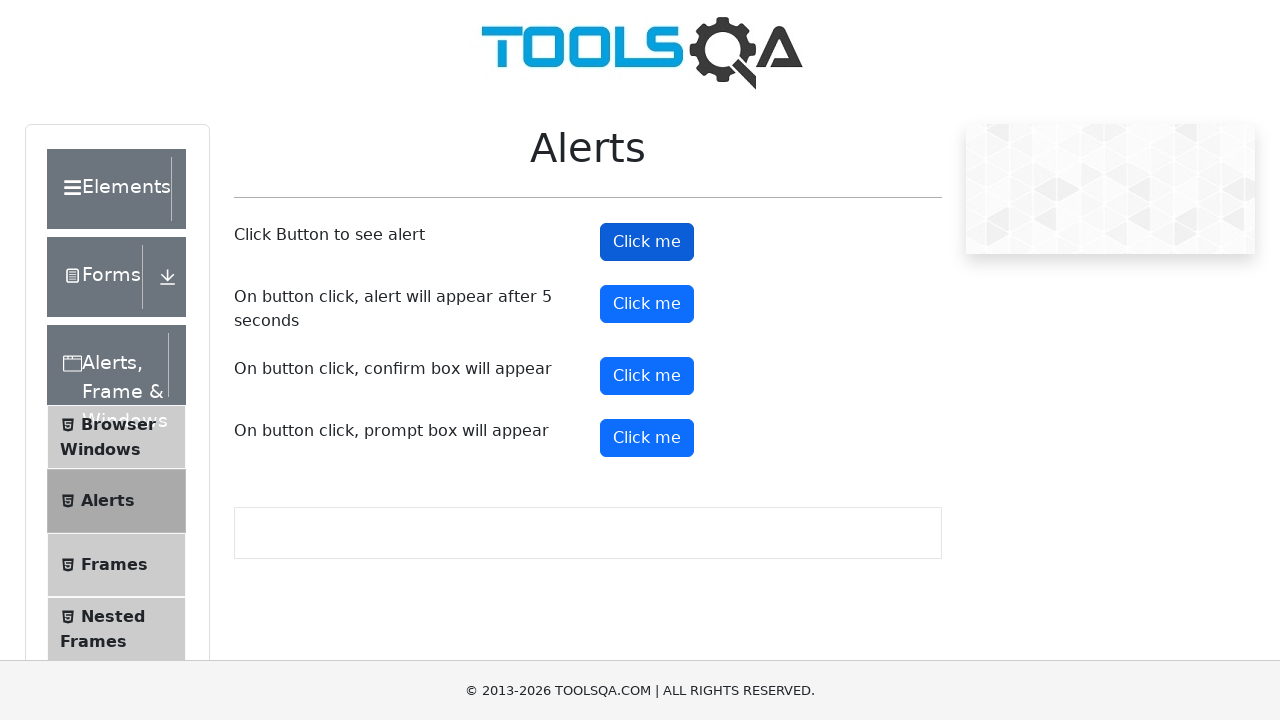

Scrolled timer alert button into view
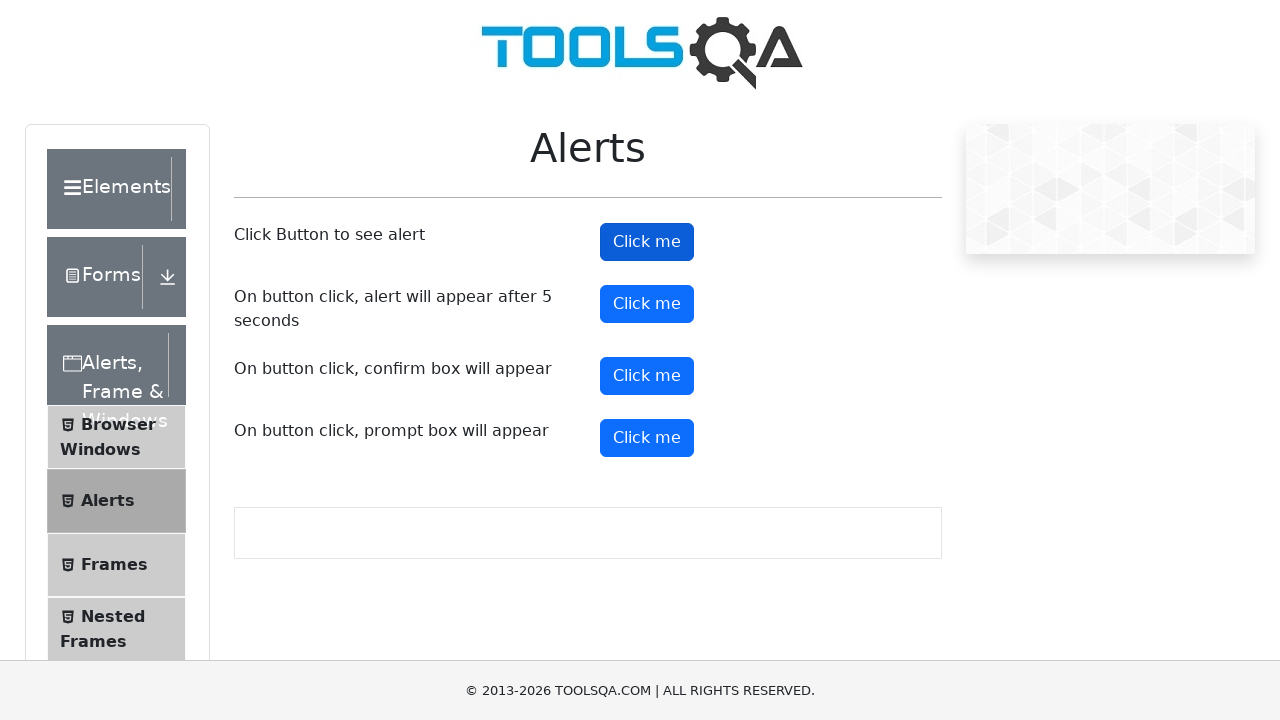

Clicked timer alert button at (647, 304) on #timerAlertButton
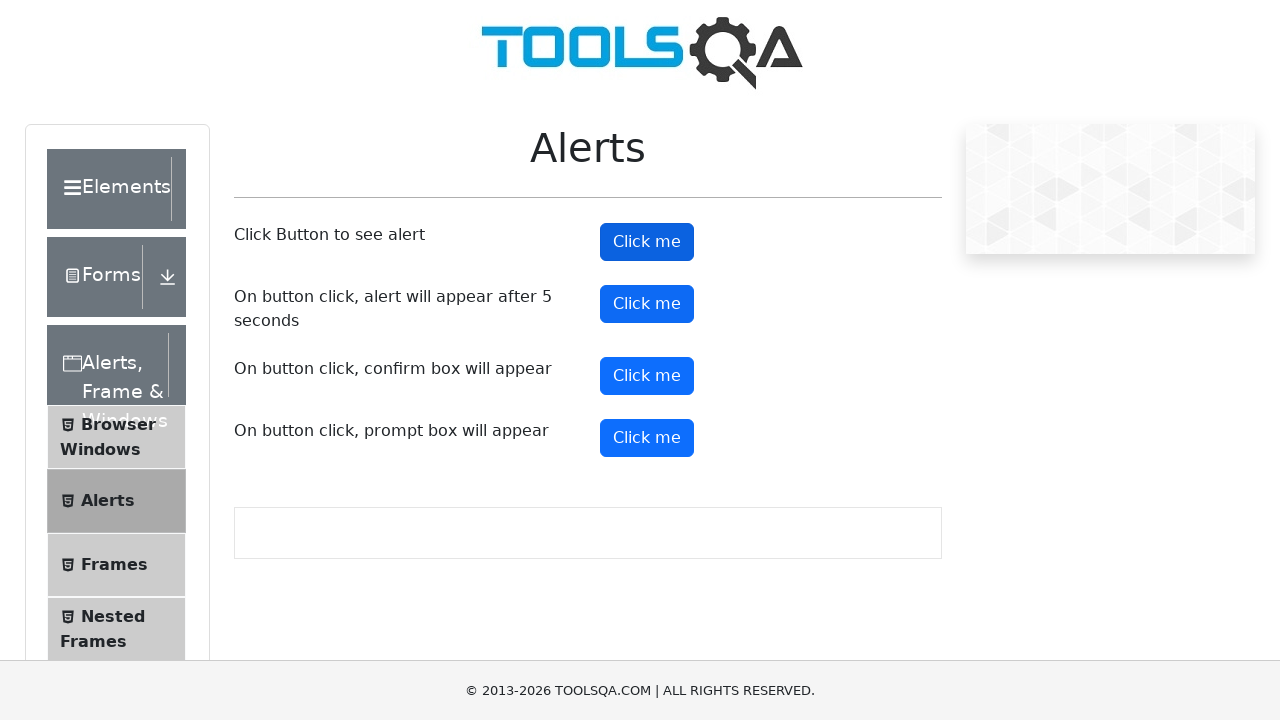

Set up handler to dismiss timer alert
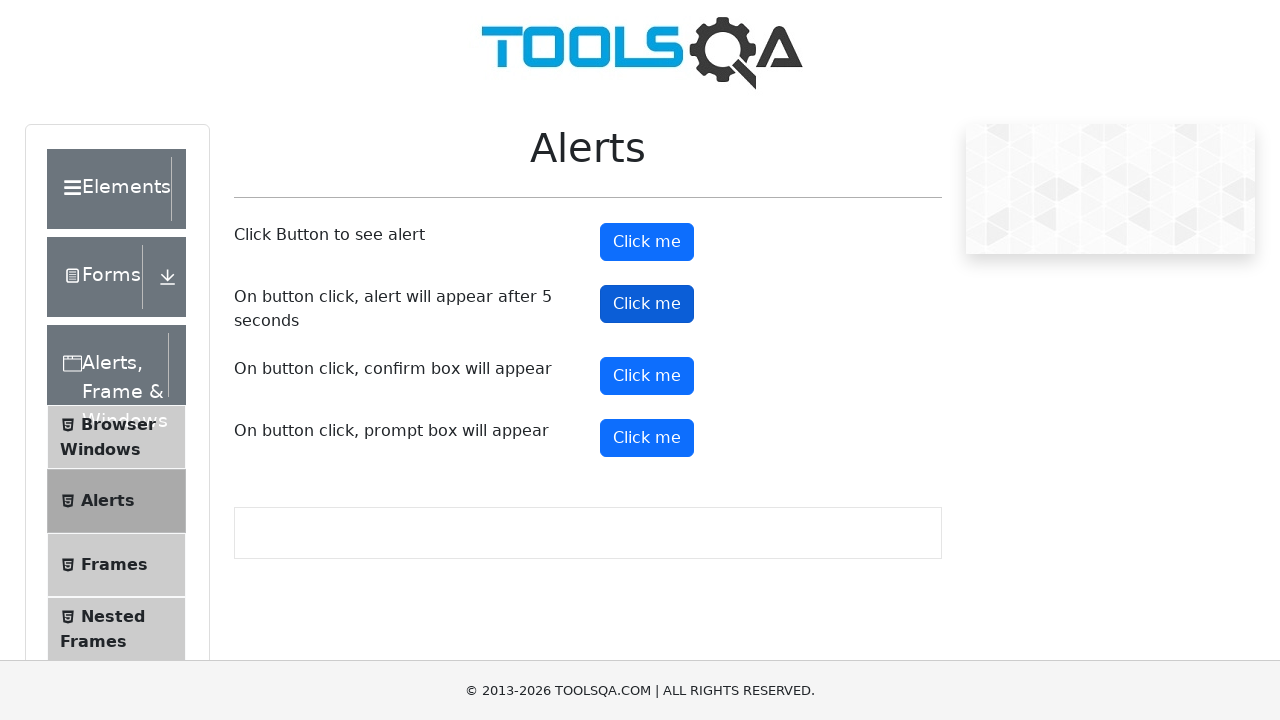

Waited 5.5 seconds for timer alert to appear and be dismissed
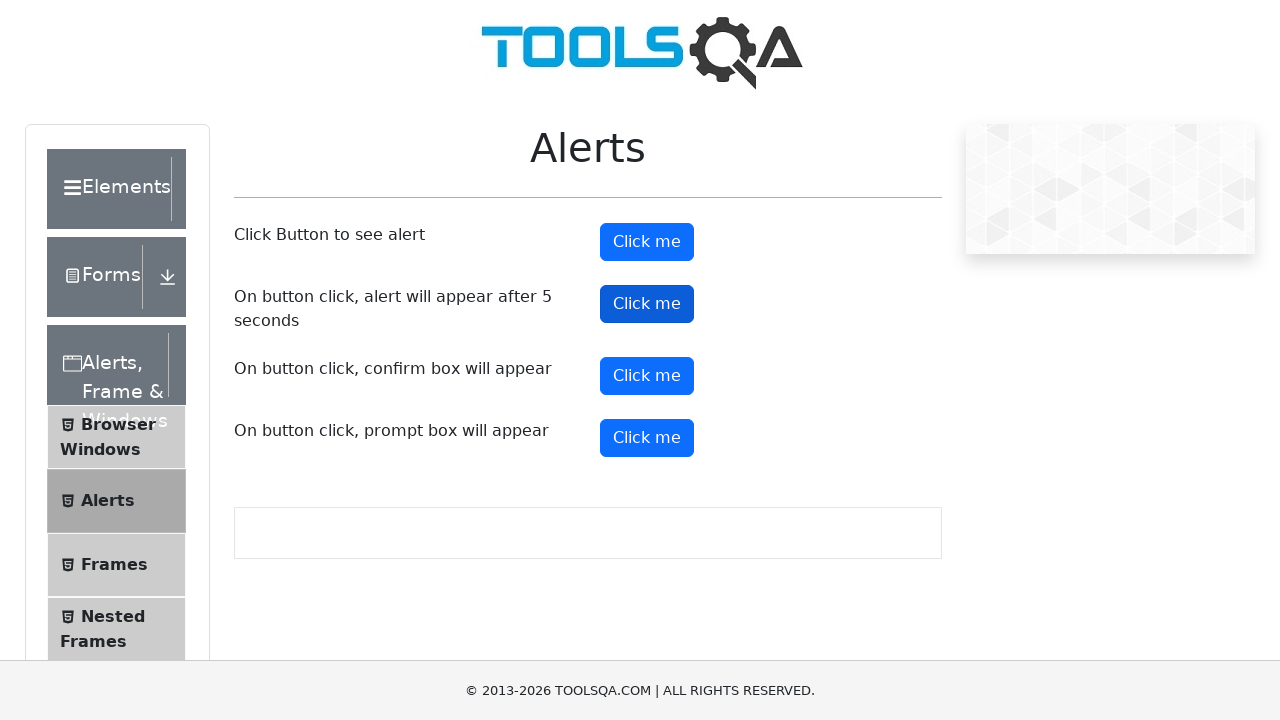

Scrolled prompt alert button into view
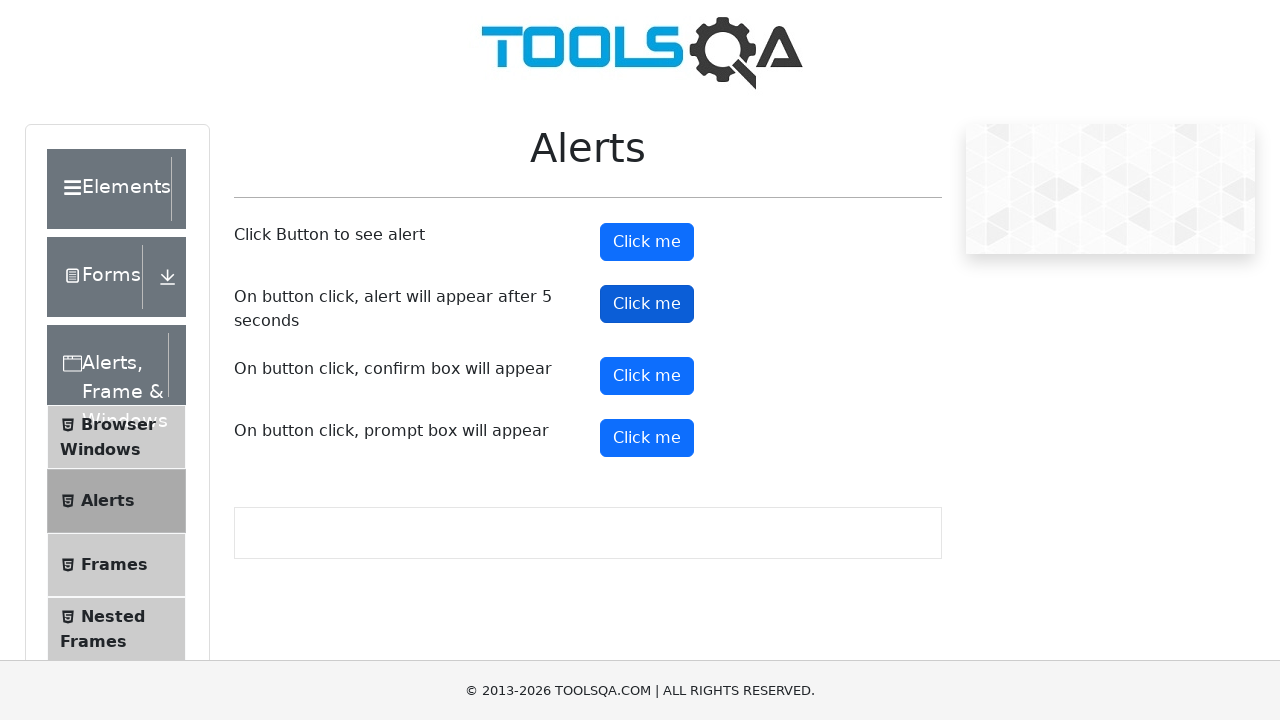

Clicked prompt alert button at (647, 438) on #promtButton
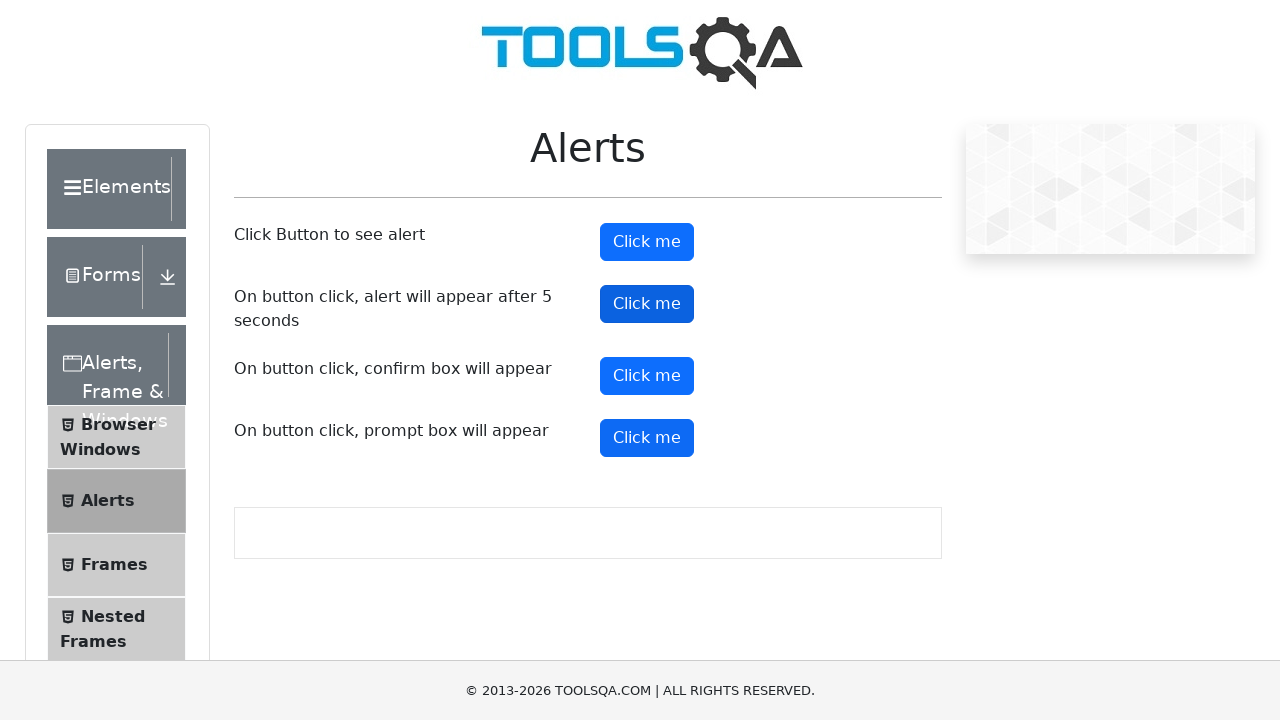

Set up handler to accept prompt alert with text 'This is a prompt alert'
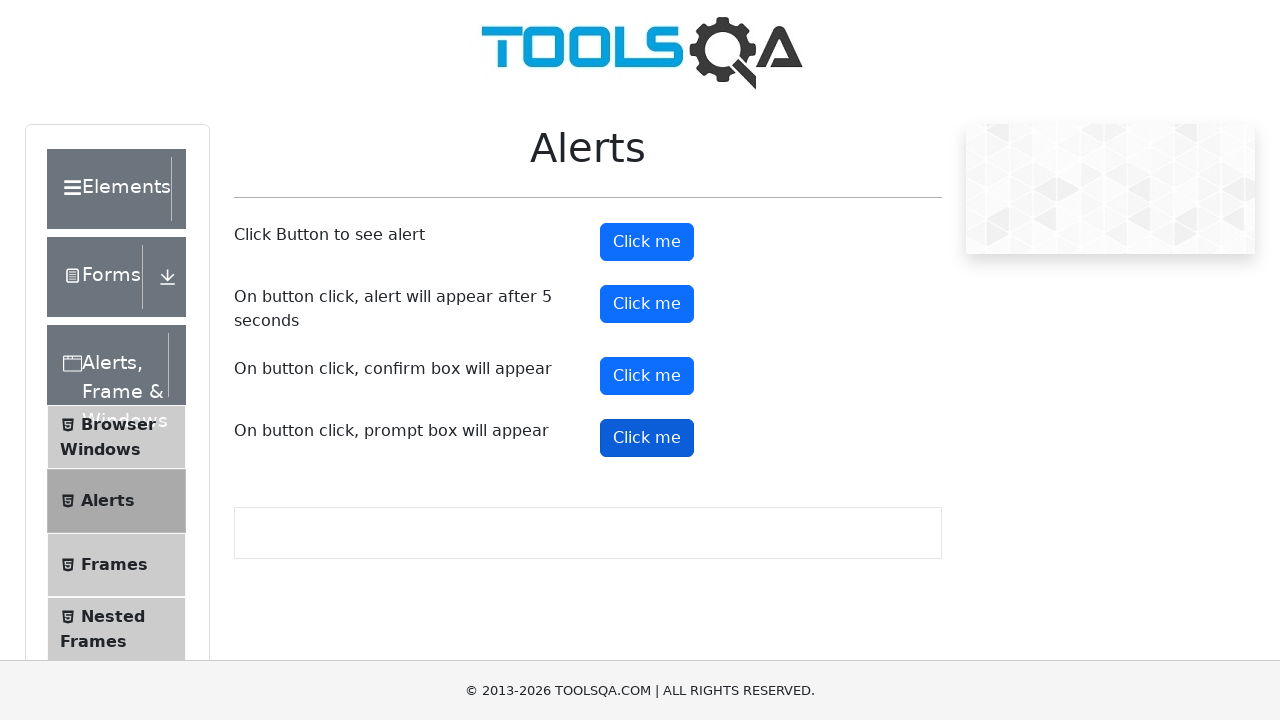

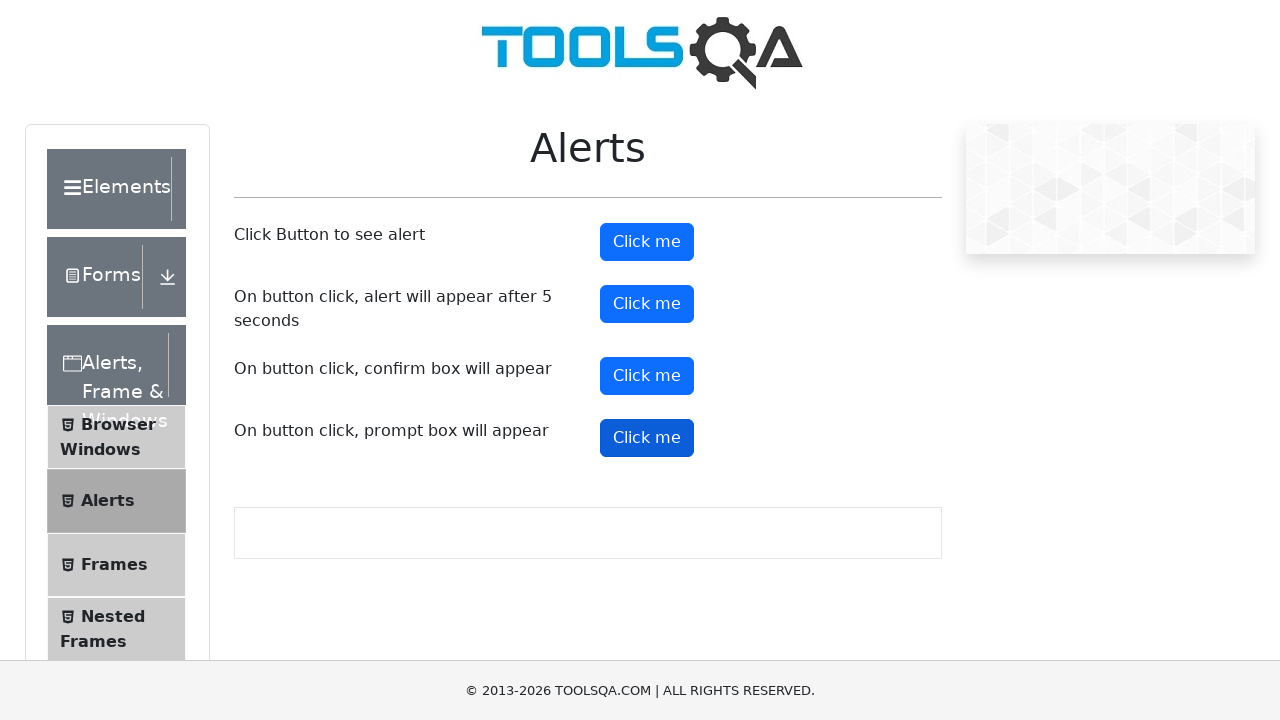